Tests multi-select functionality by holding Control/Command key and clicking multiple items in a selectable list

Starting URL: https://automationfc.github.io/jquery-selectable/

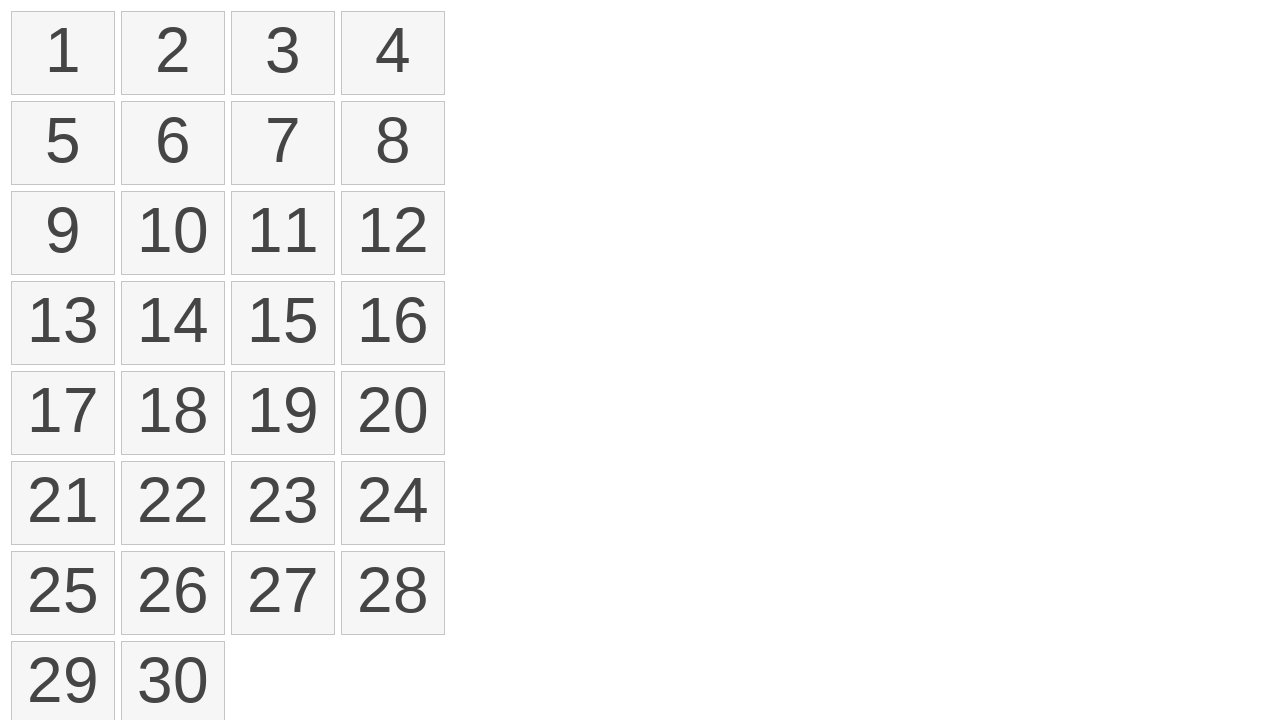

Waited for selectable list items to load
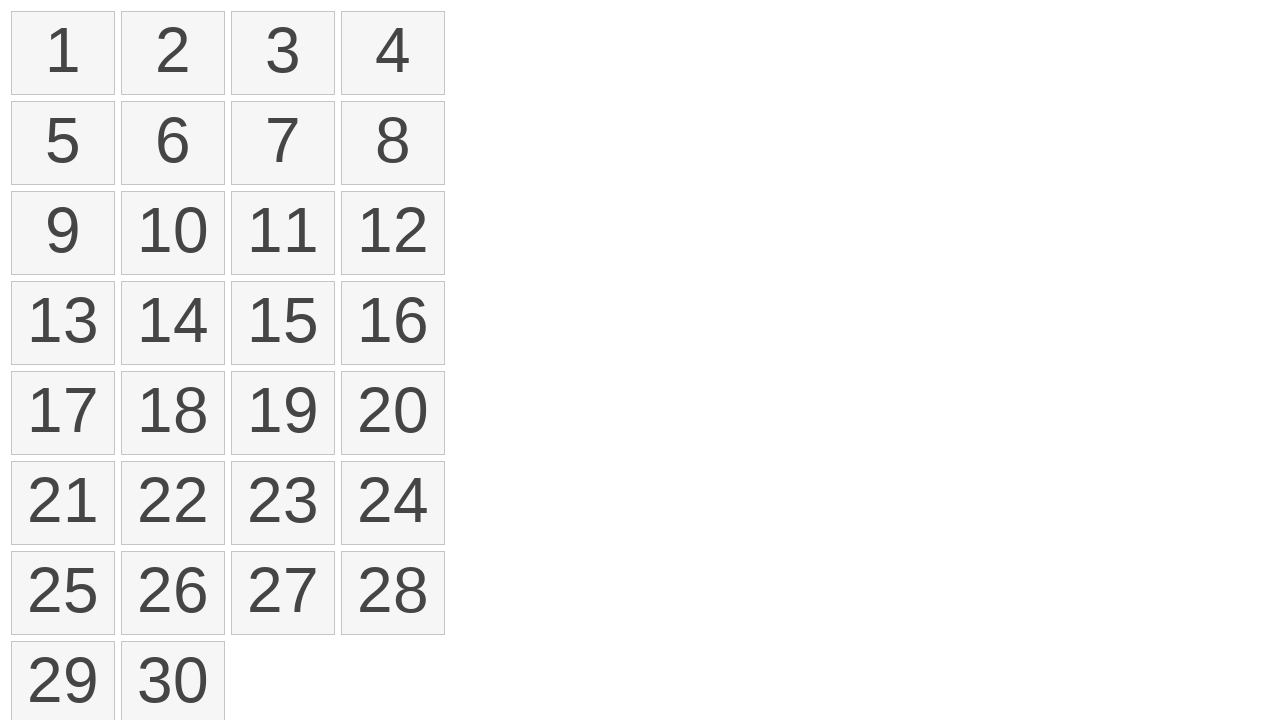

Located selectable list items
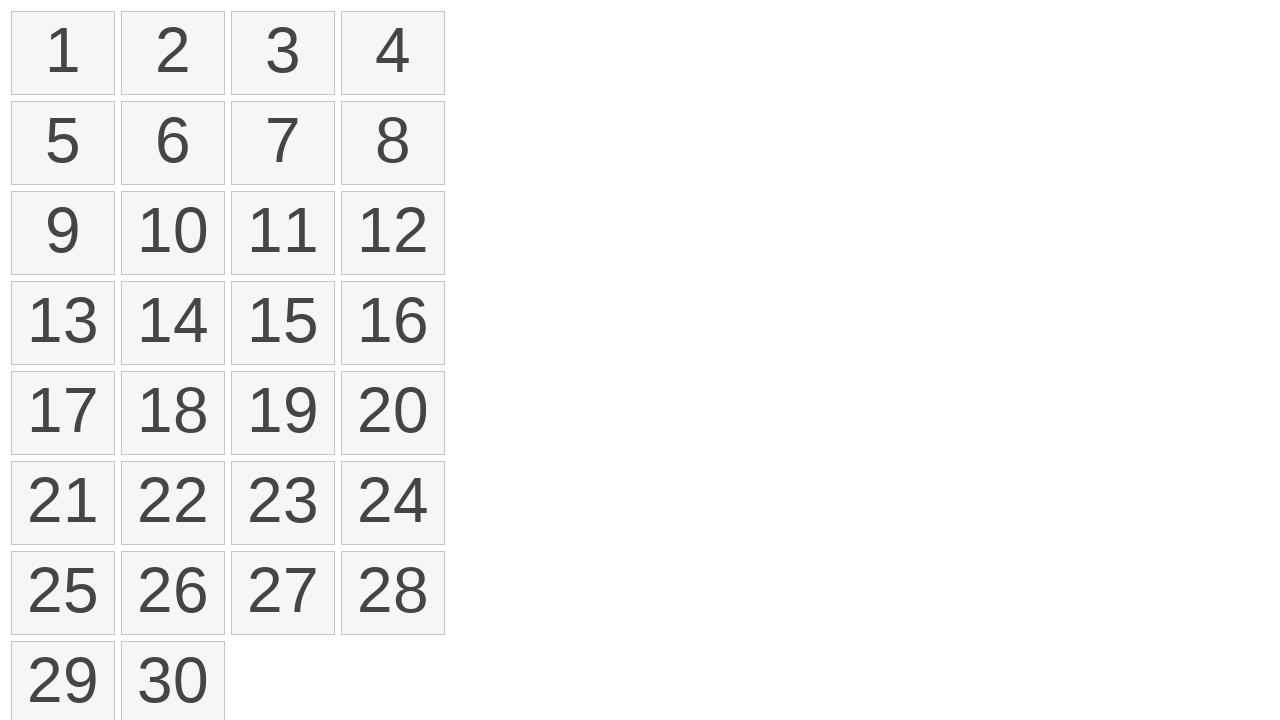

Pressed down Control key to enable multi-select mode
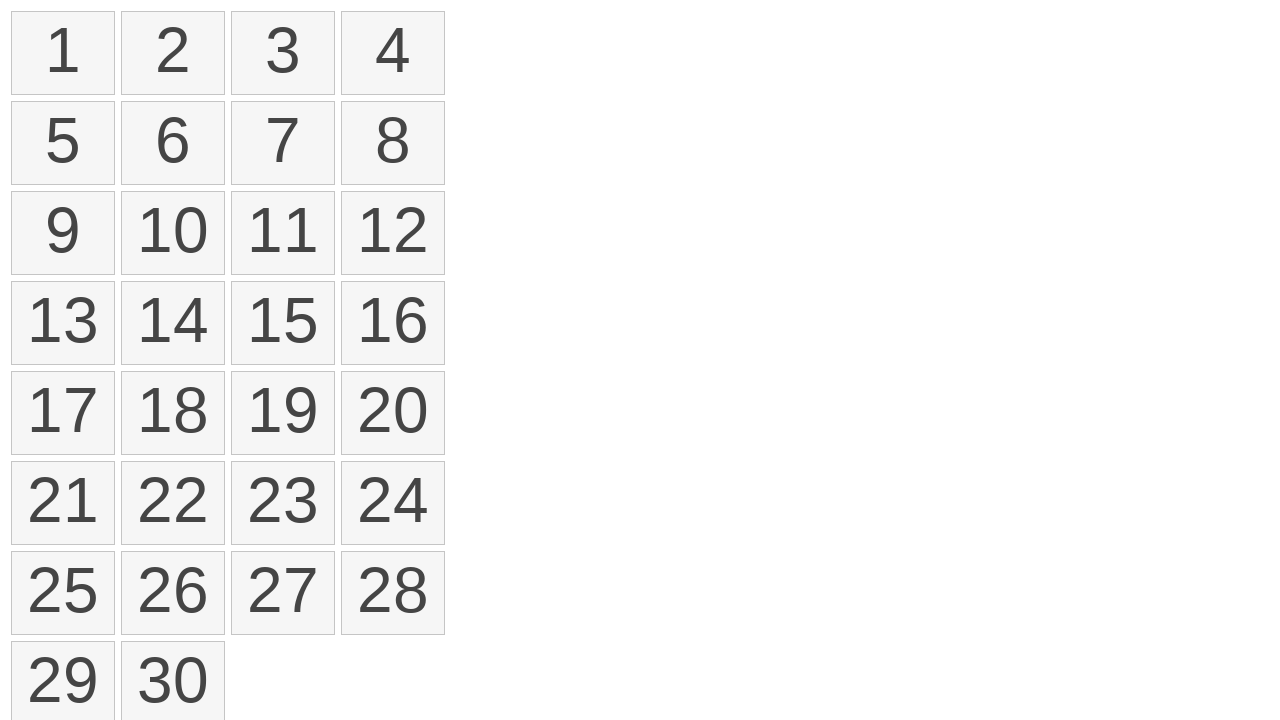

Clicked first item (index 0) while holding Control at (63, 53) on ol#selectable>li >> nth=0
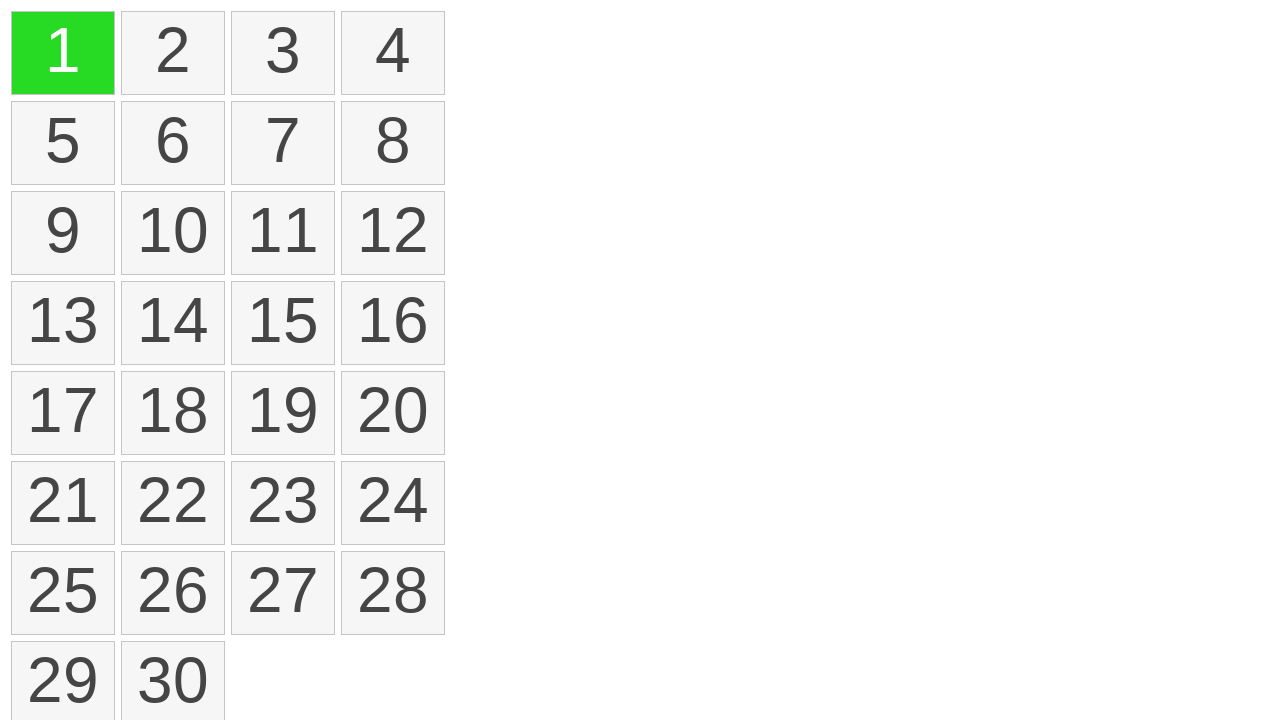

Clicked third item (index 2) while holding Control at (283, 53) on ol#selectable>li >> nth=2
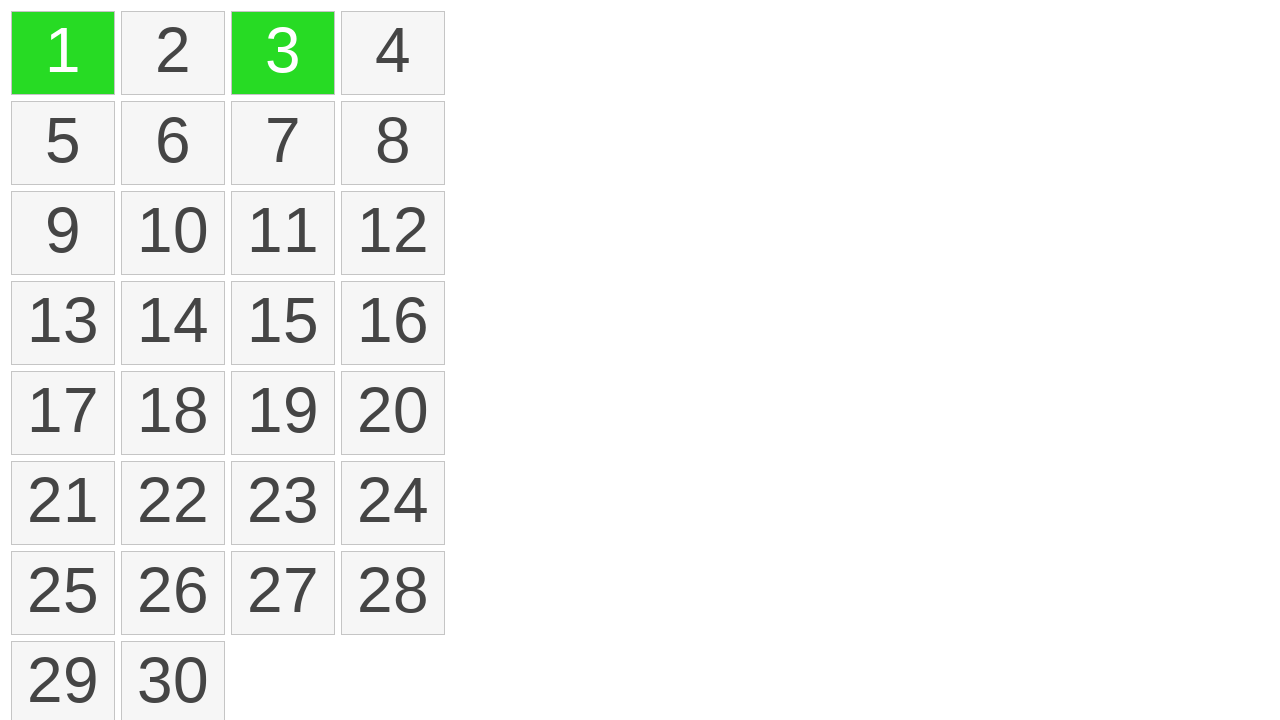

Clicked fifth item (index 4) while holding Control at (63, 143) on ol#selectable>li >> nth=4
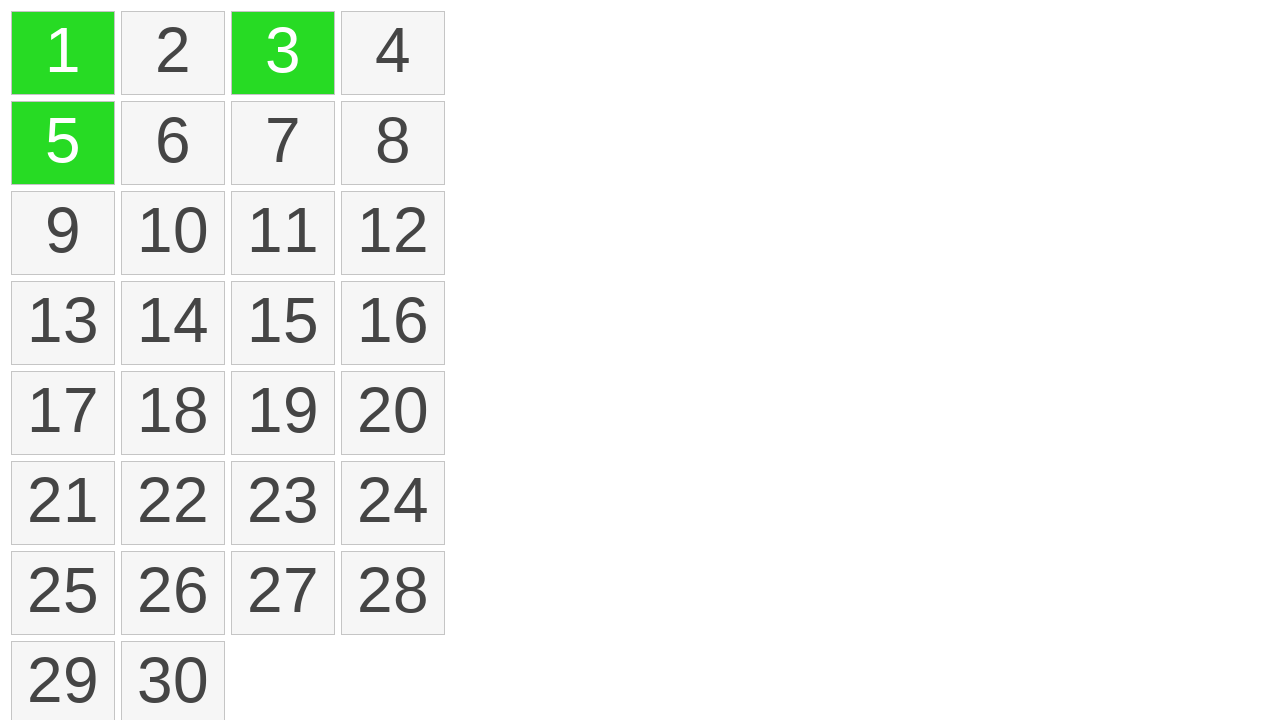

Released Control key to exit multi-select mode
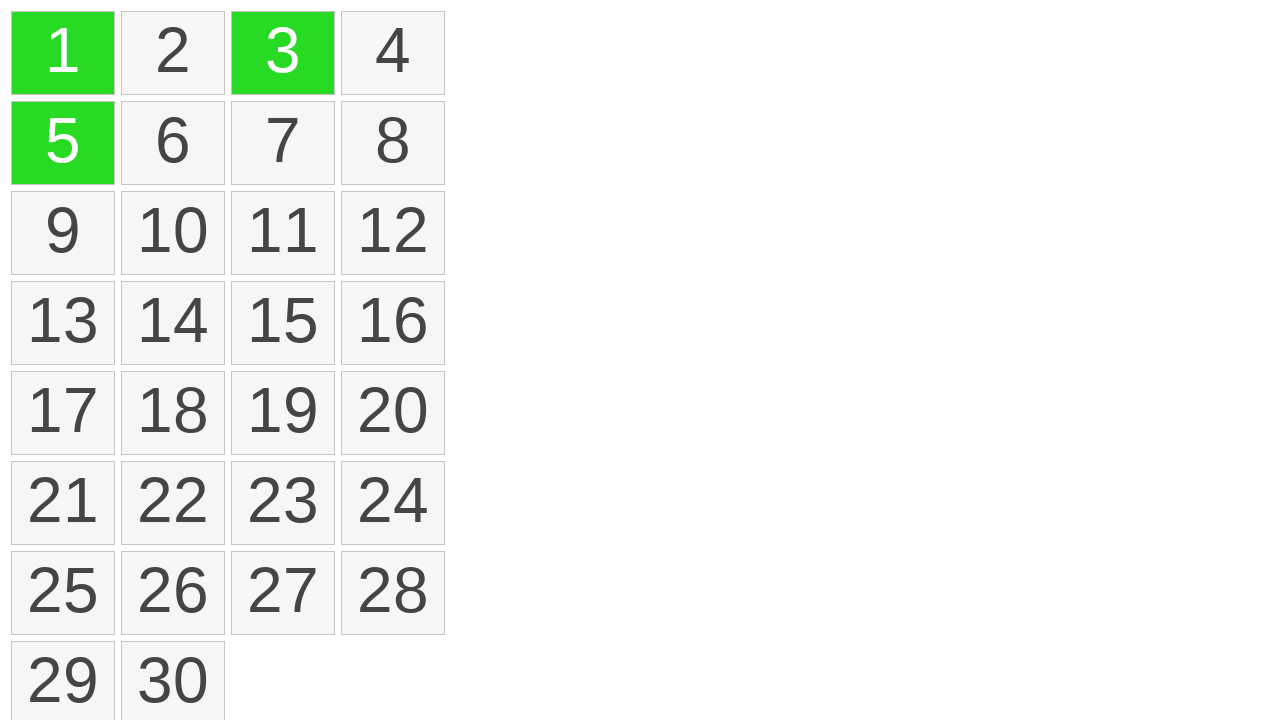

Verified that 3 items are selected (ui-selected class present)
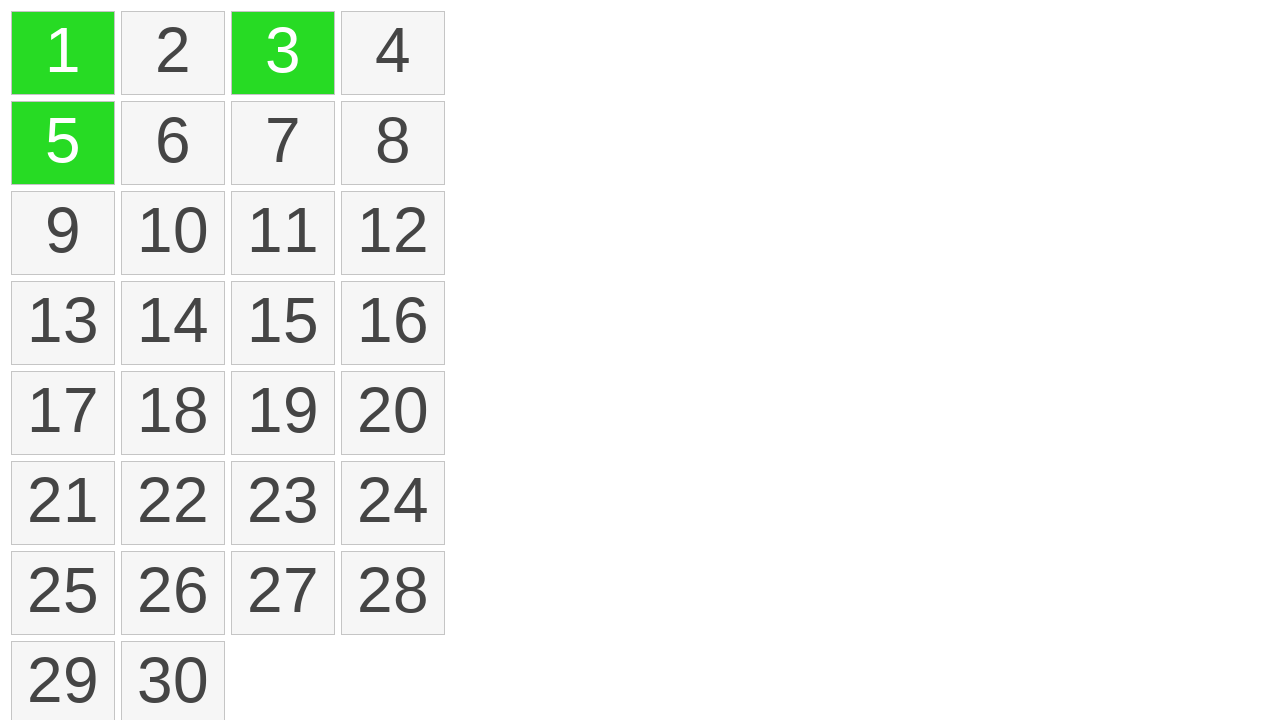

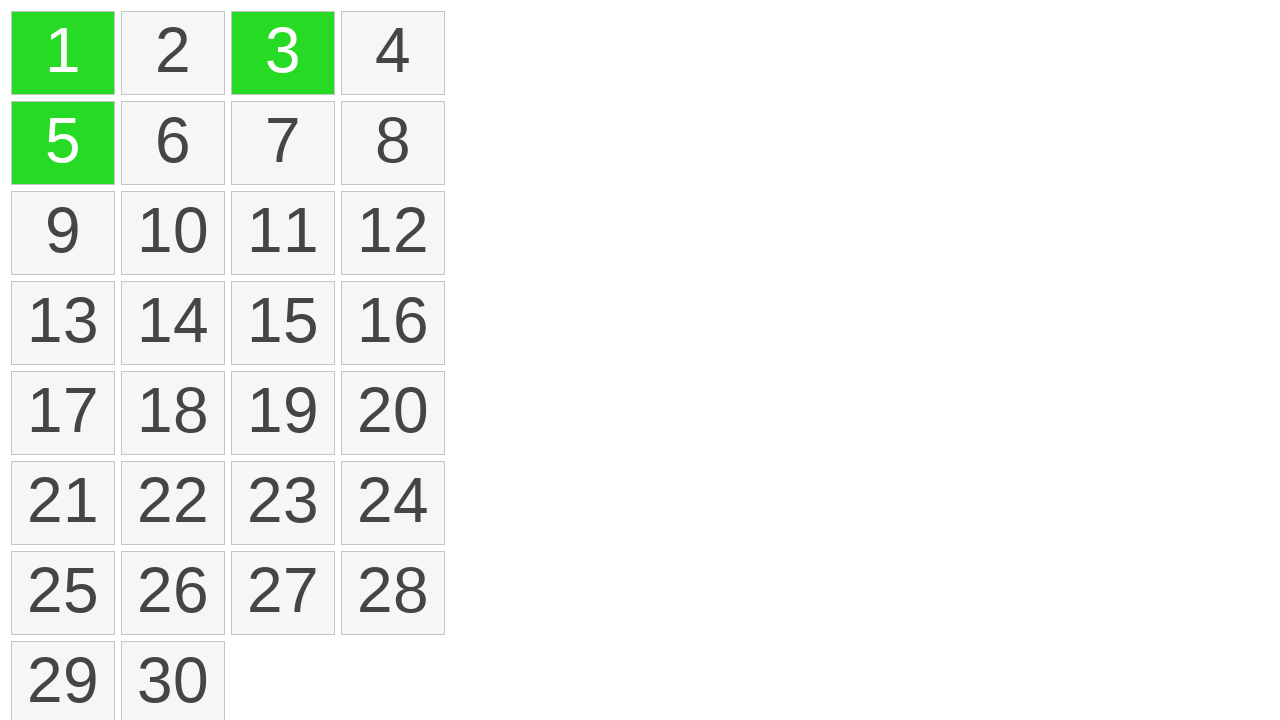